Navigates to the Form Authentication page and verifies the URL is correct

Starting URL: https://the-internet.herokuapp.com/

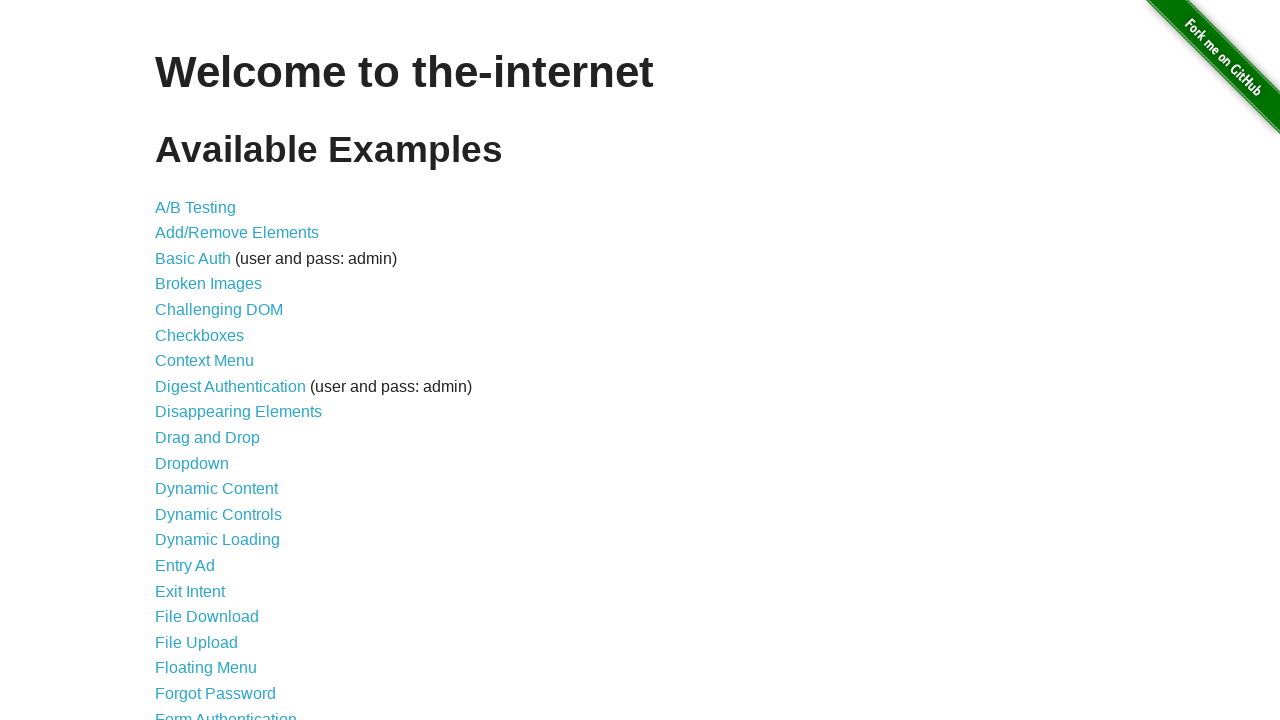

Clicked on Form Authentication link at (226, 712) on text=Form Authentication
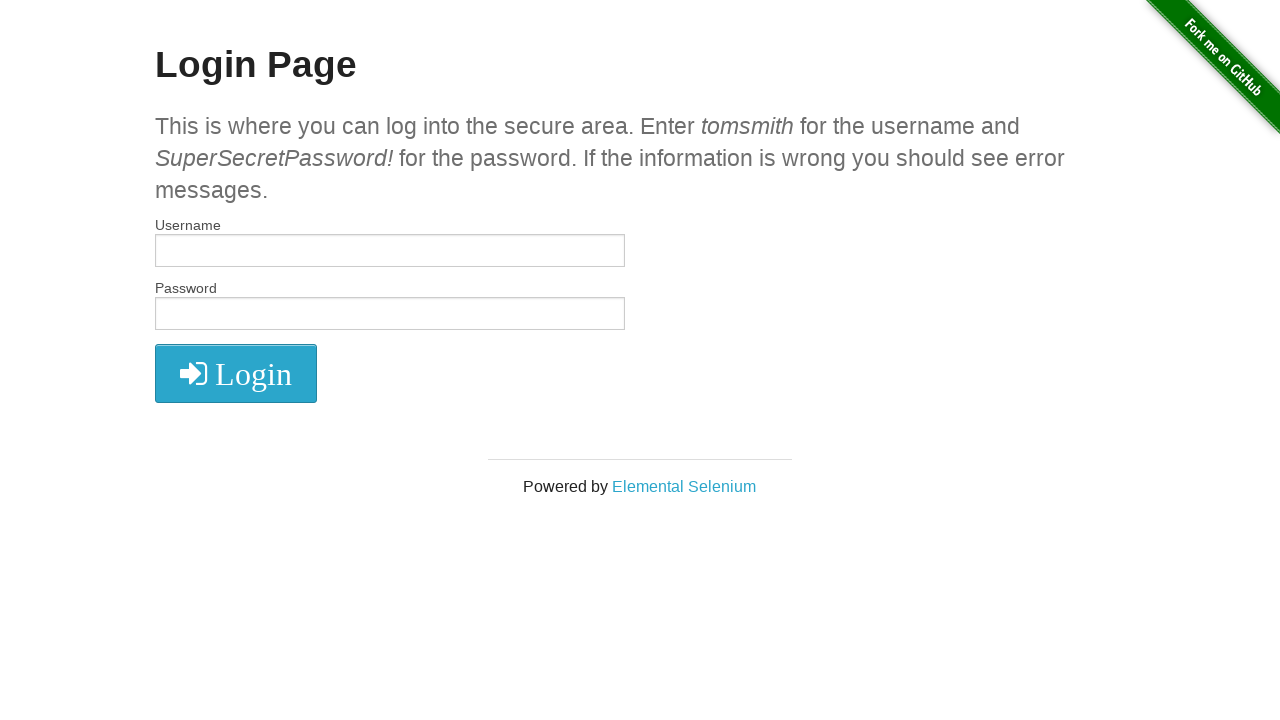

Verified navigation to Form Authentication page at https://the-internet.herokuapp.com/login
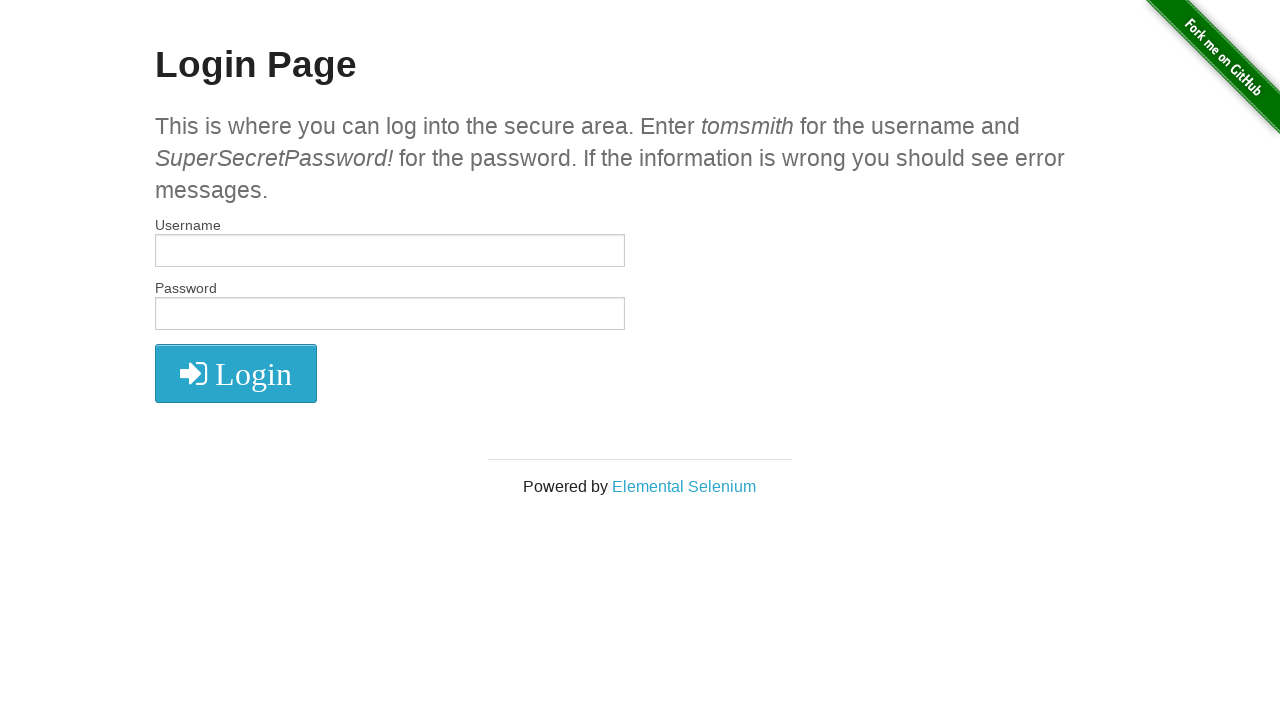

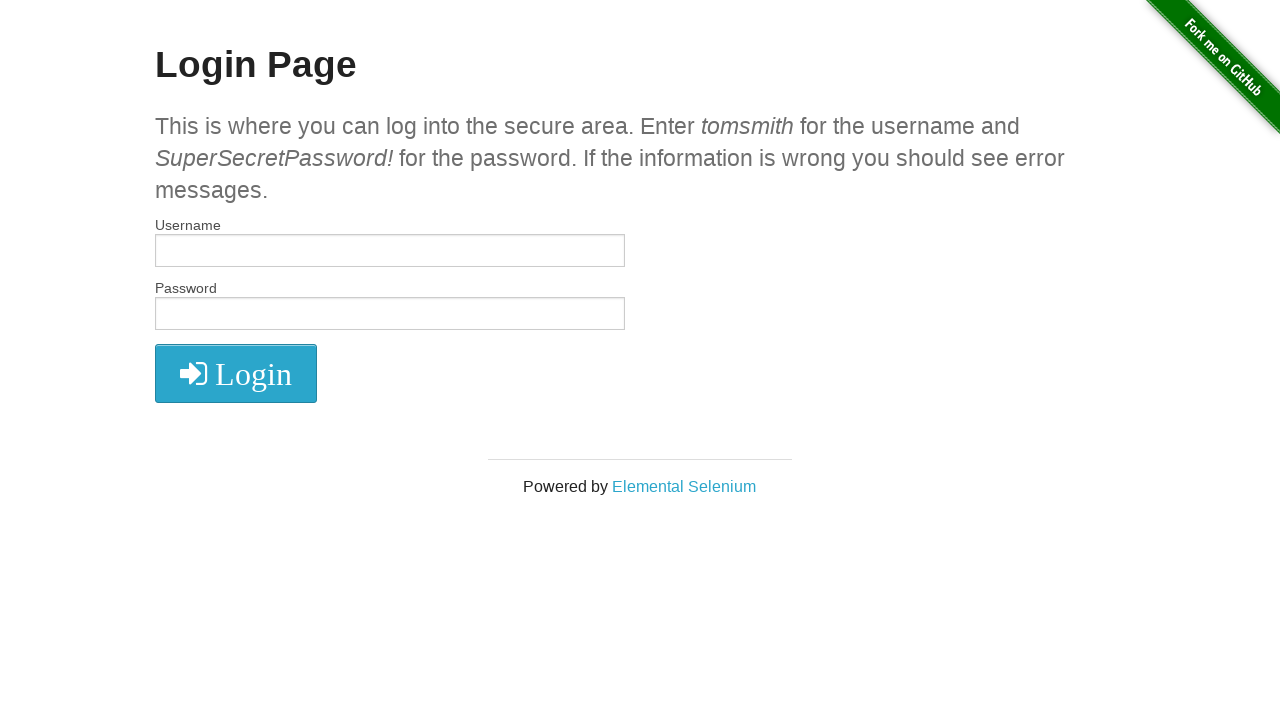